Tests that the text box form displays all expected field wrappers for name, email, current address, and permanent address

Starting URL: https://demoqa.com/elements

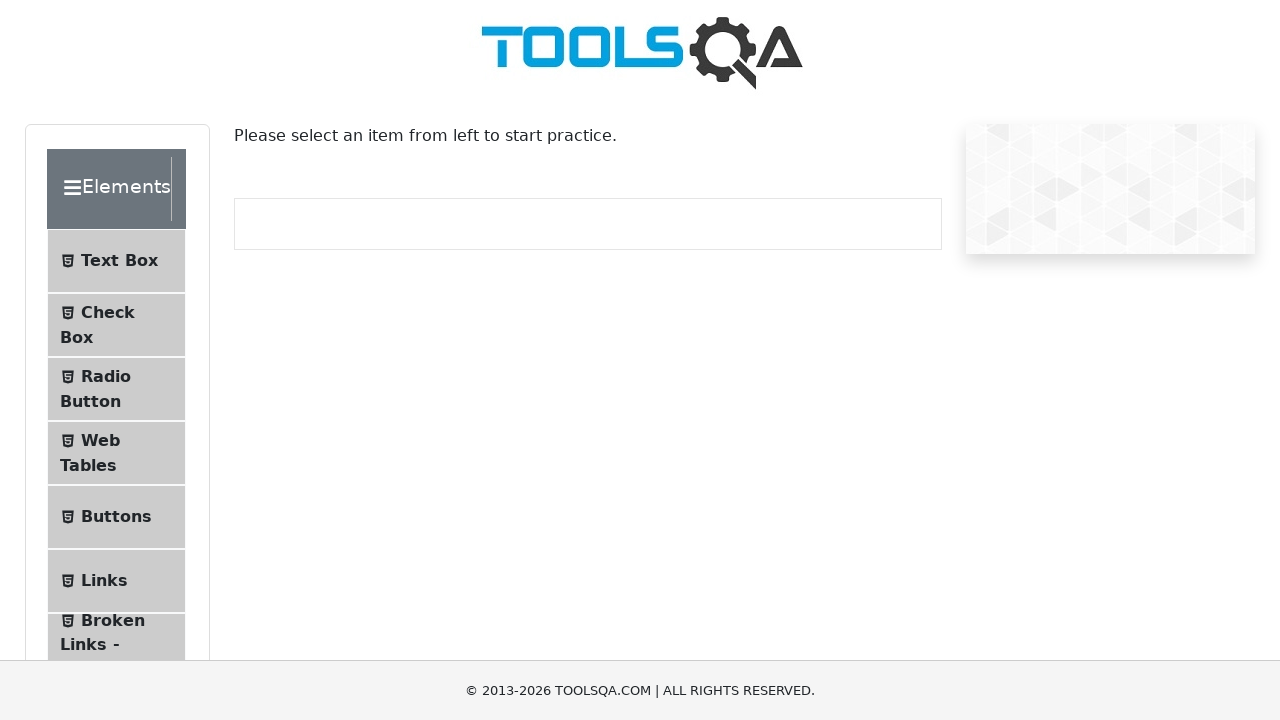

Clicked on Text Box menu item at (116, 261) on #item-0
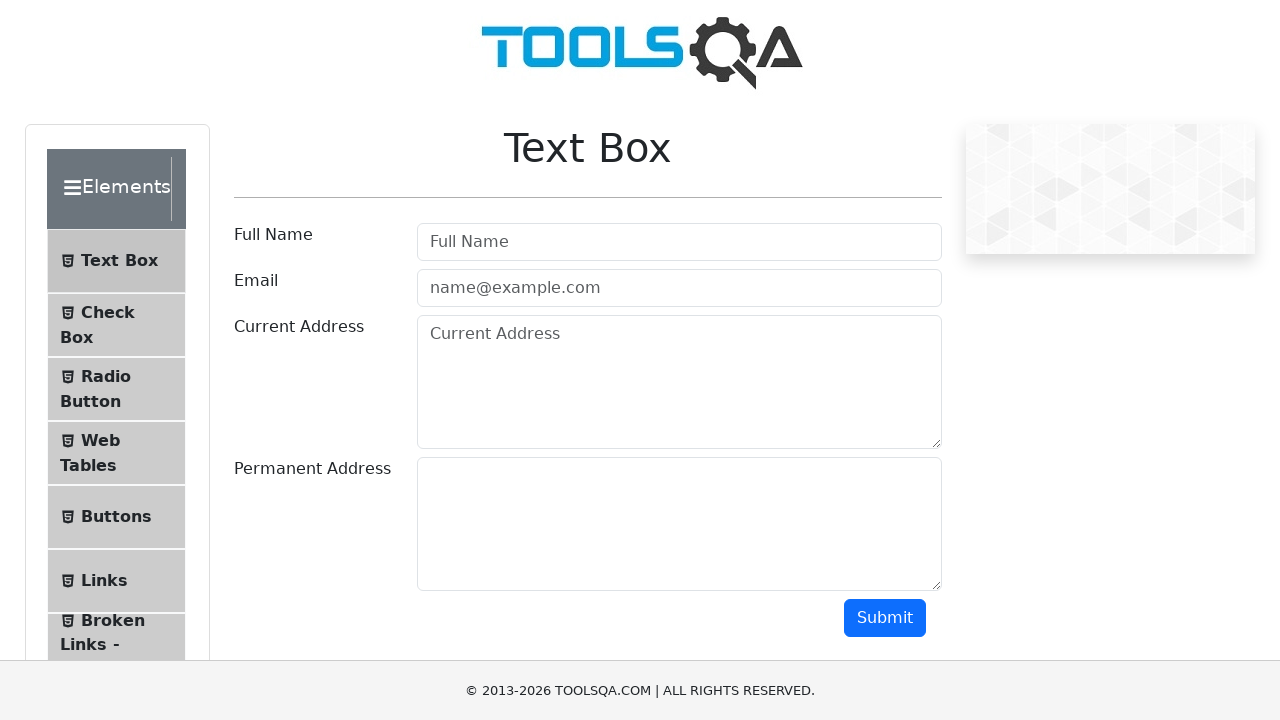

Name field wrapper loaded in form
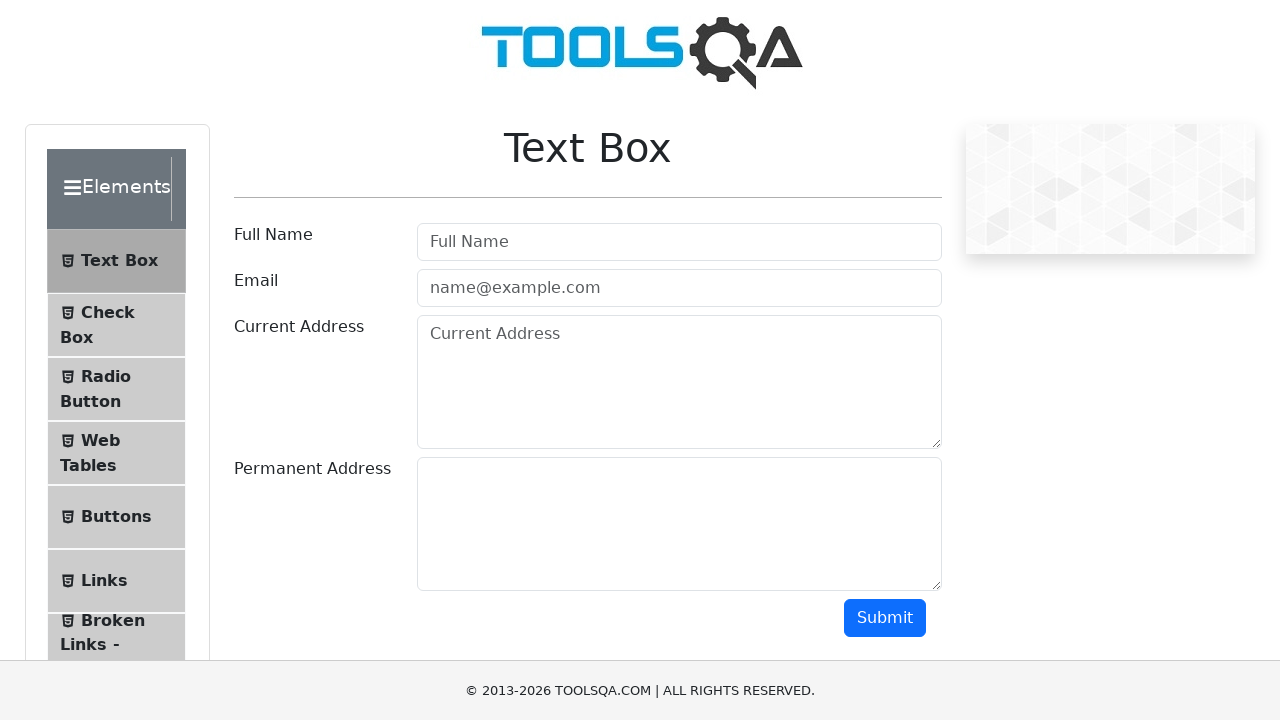

Email field wrapper loaded in form
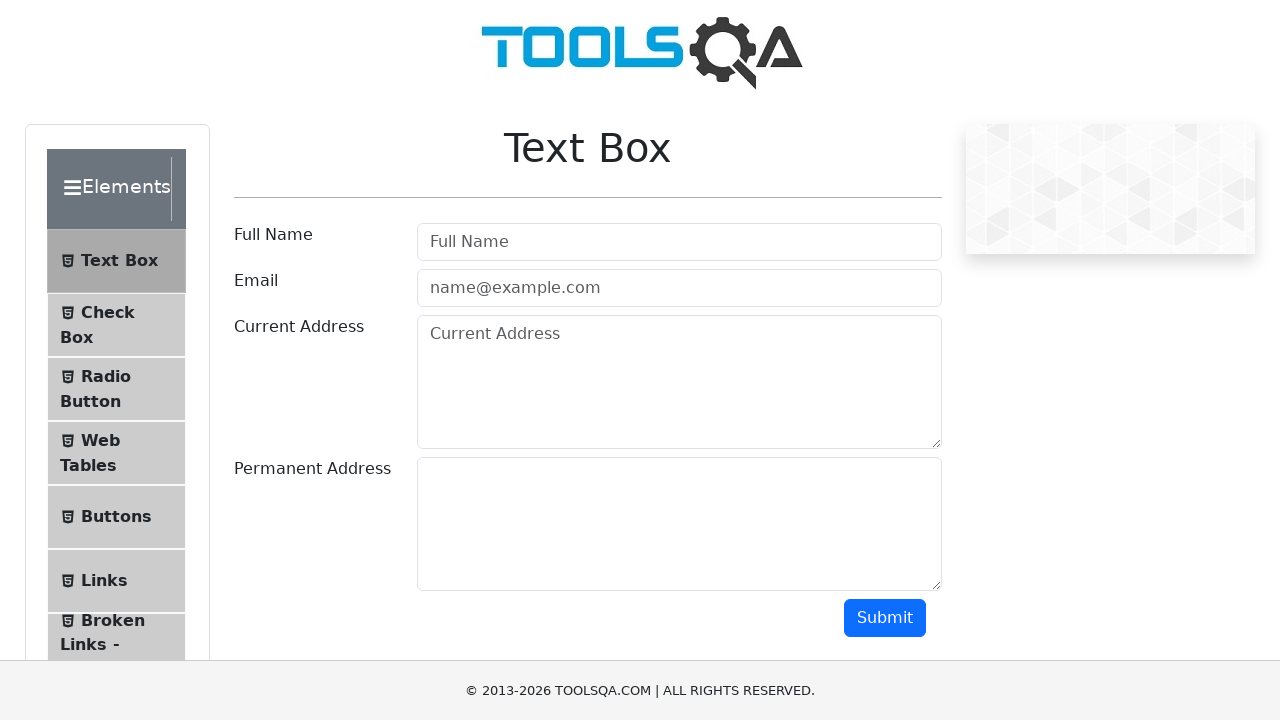

Current address field wrapper loaded in form
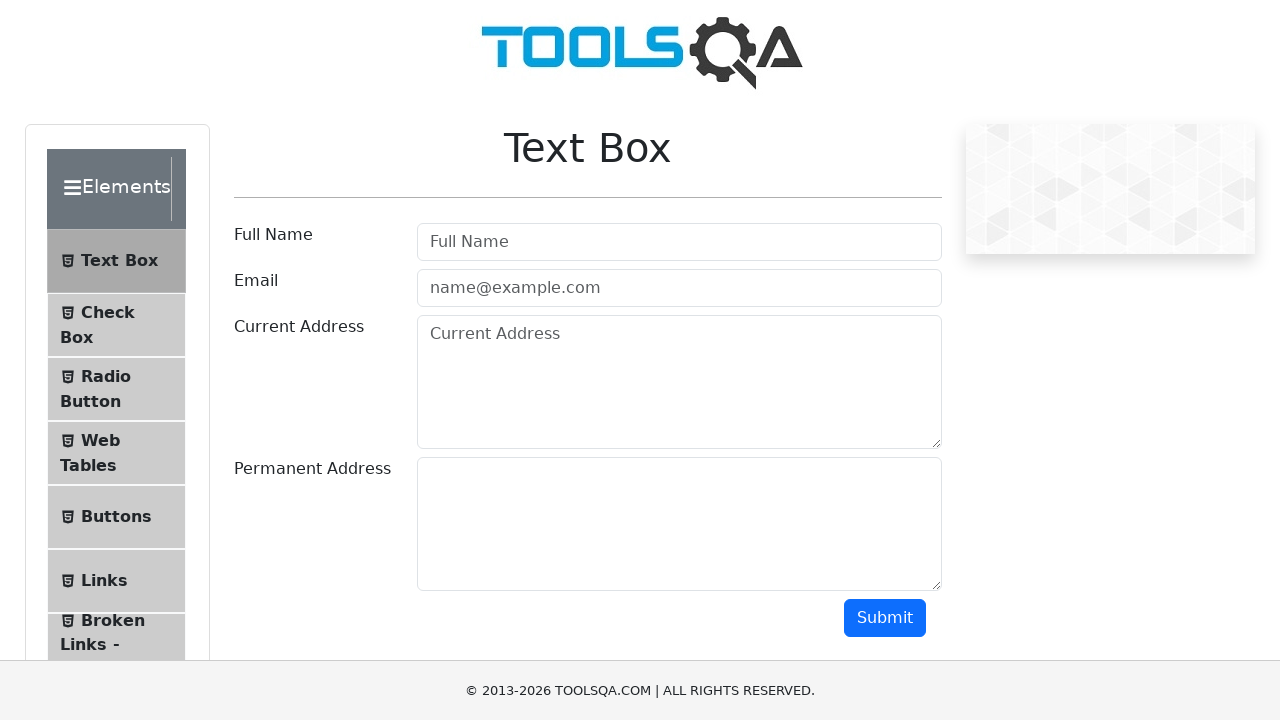

Permanent address field wrapper loaded in form
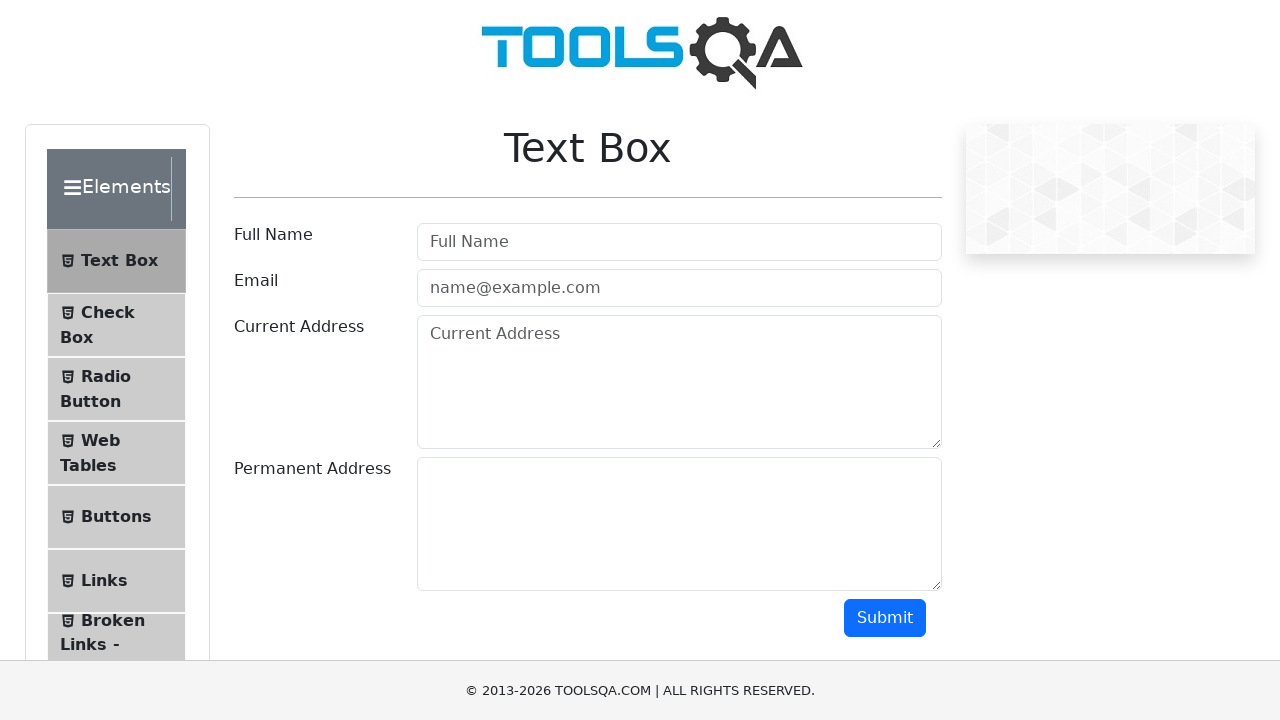

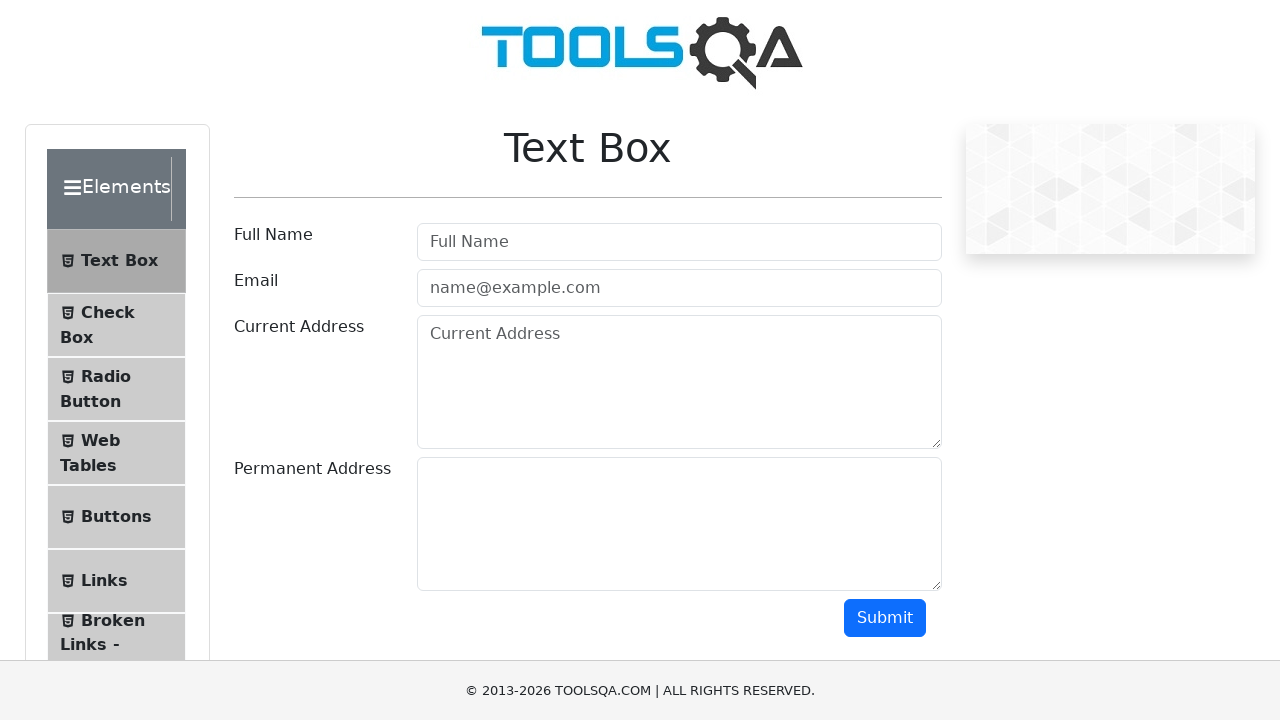